Tests a rate calculator form by entering an amount of 1000, selecting a student option, clicking calculate, and verifying the displayed rate result is 6%

Starting URL: http://iurp.evsis.com/testing/tasas_v2.html

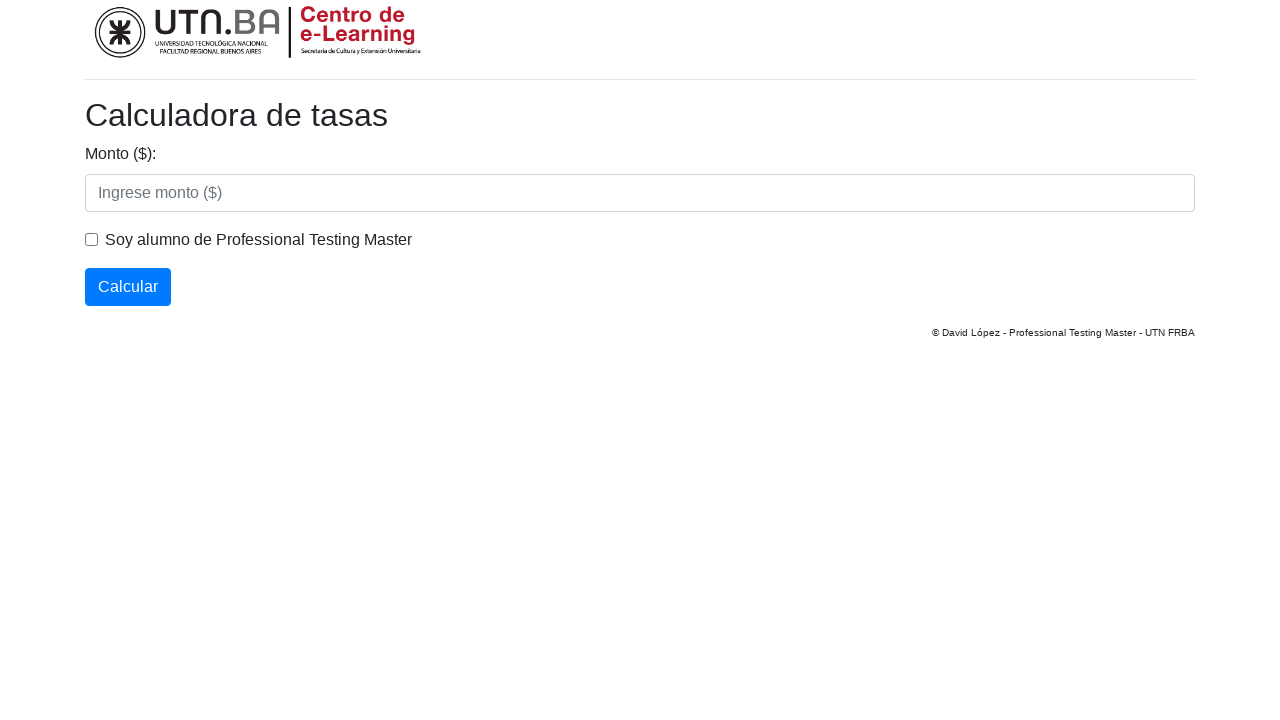

Clicked on the amount field at (640, 193) on #monto
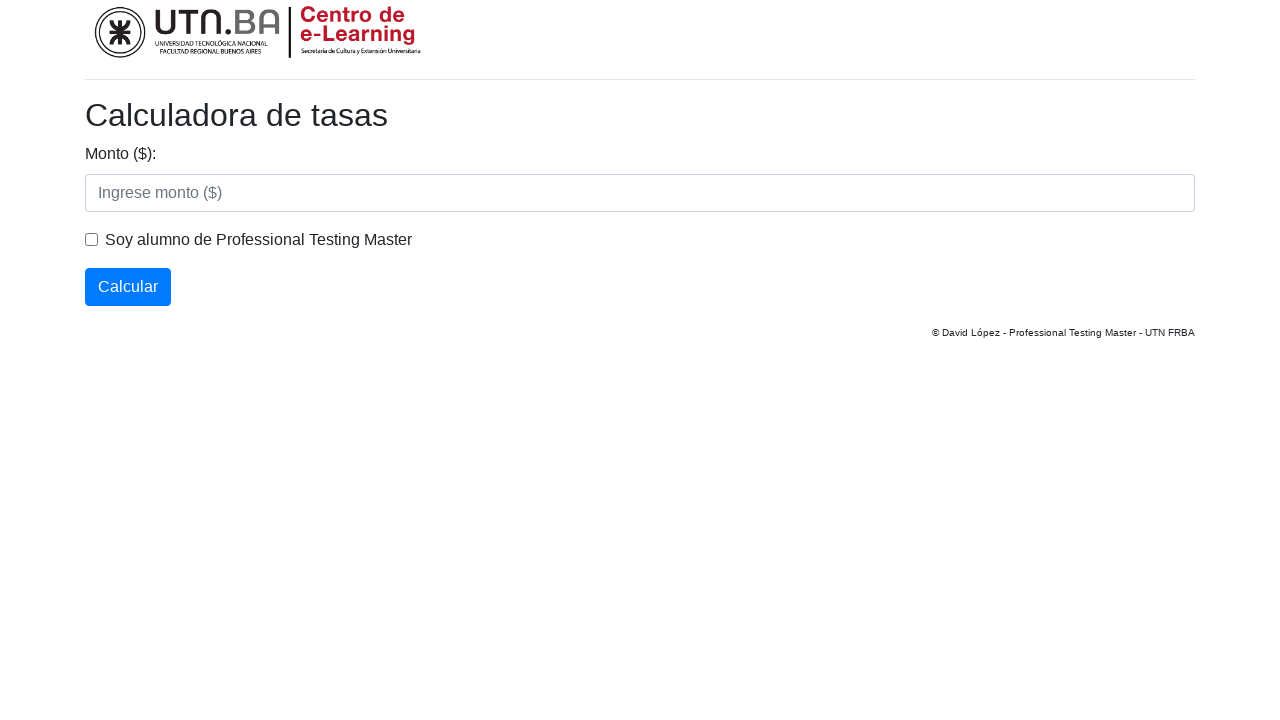

Filled amount field with 1000 on #monto
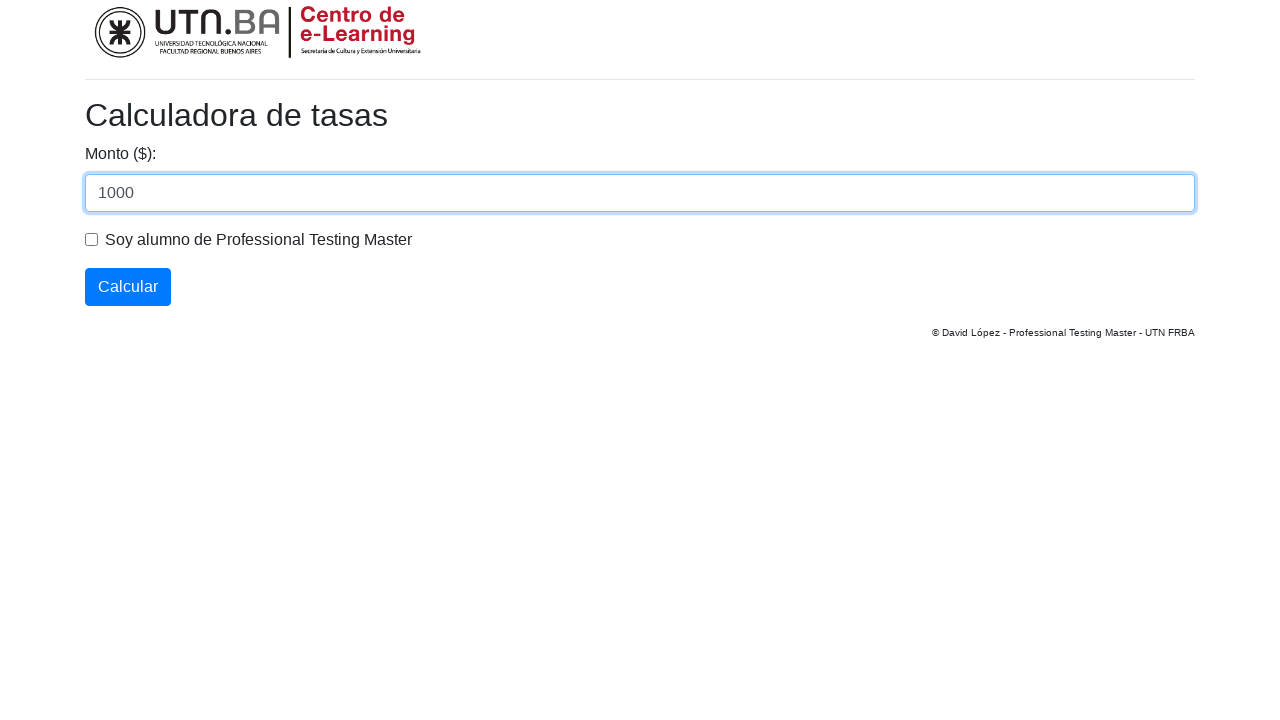

Clicked on the student option at (92, 240) on #alumno
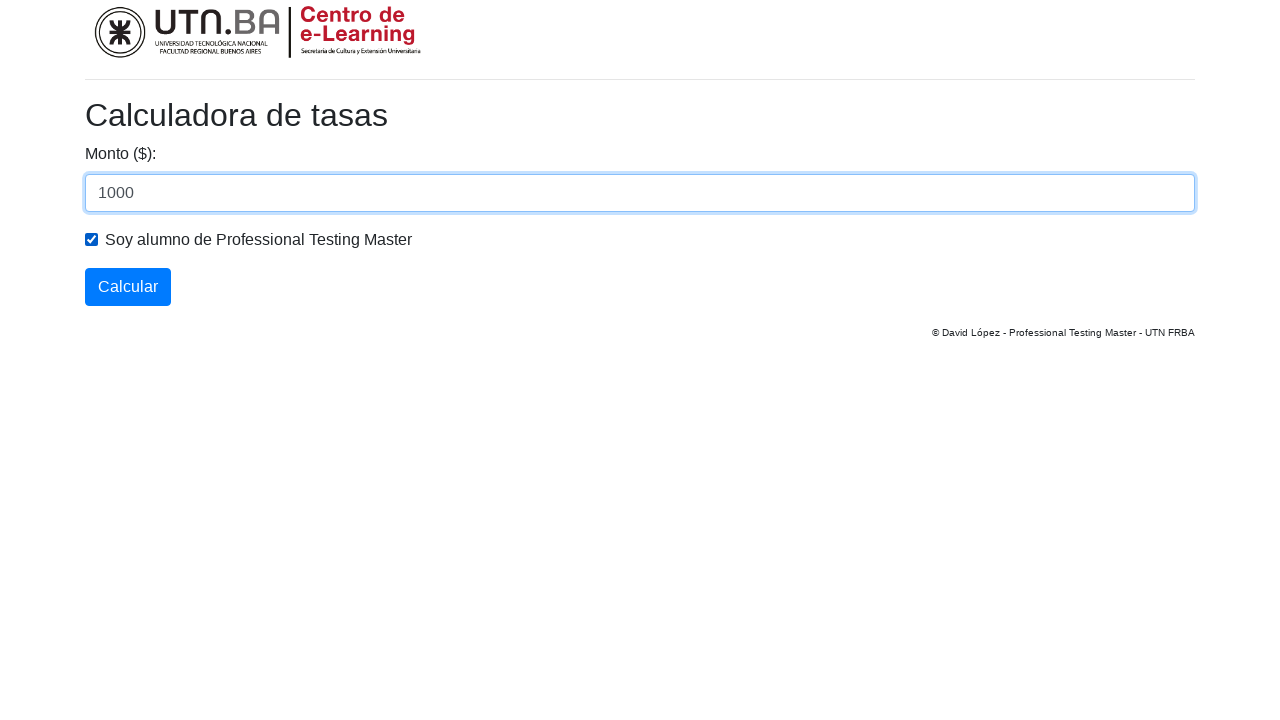

Clicked the calculate button at (128, 287) on #calcular
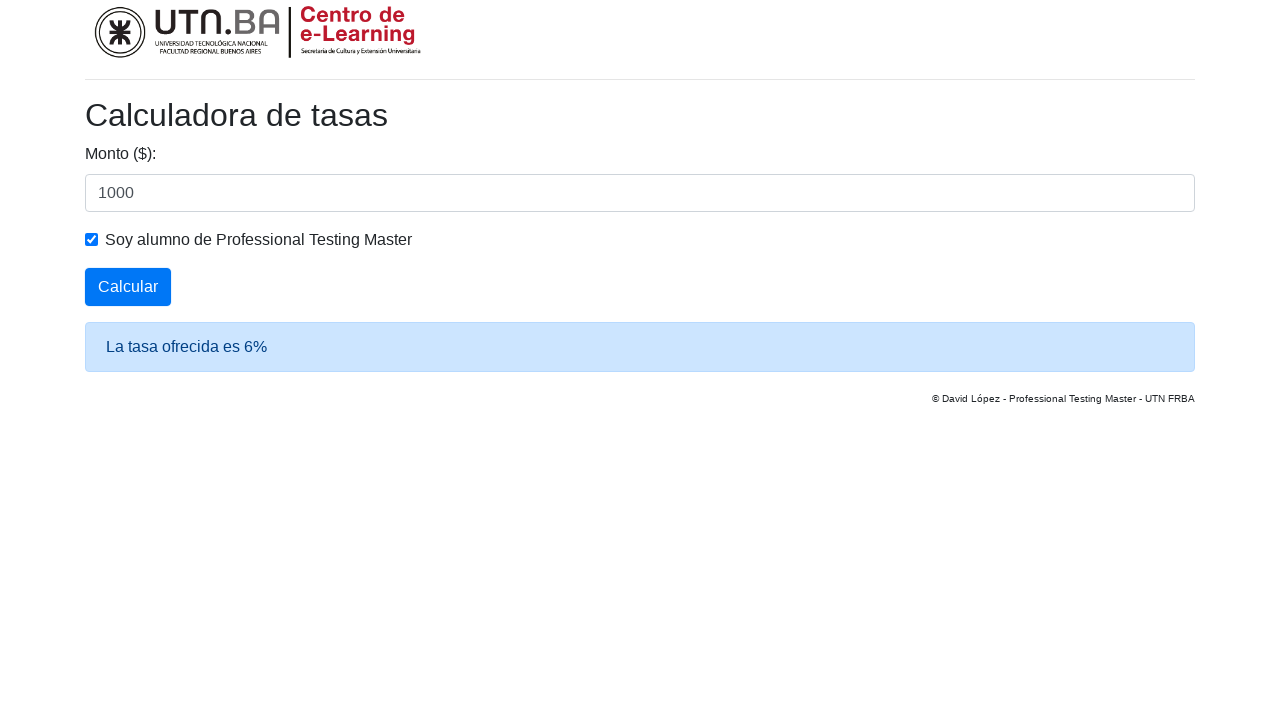

Result field loaded
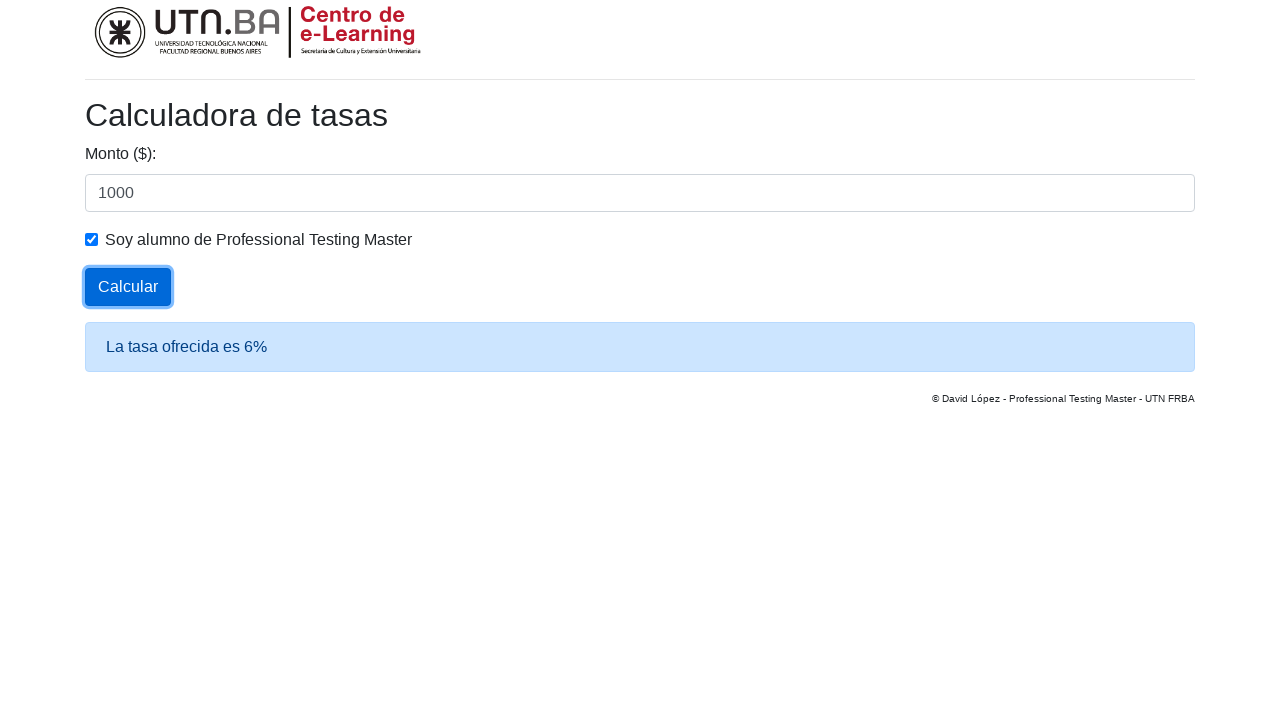

Verified the displayed rate is 6%
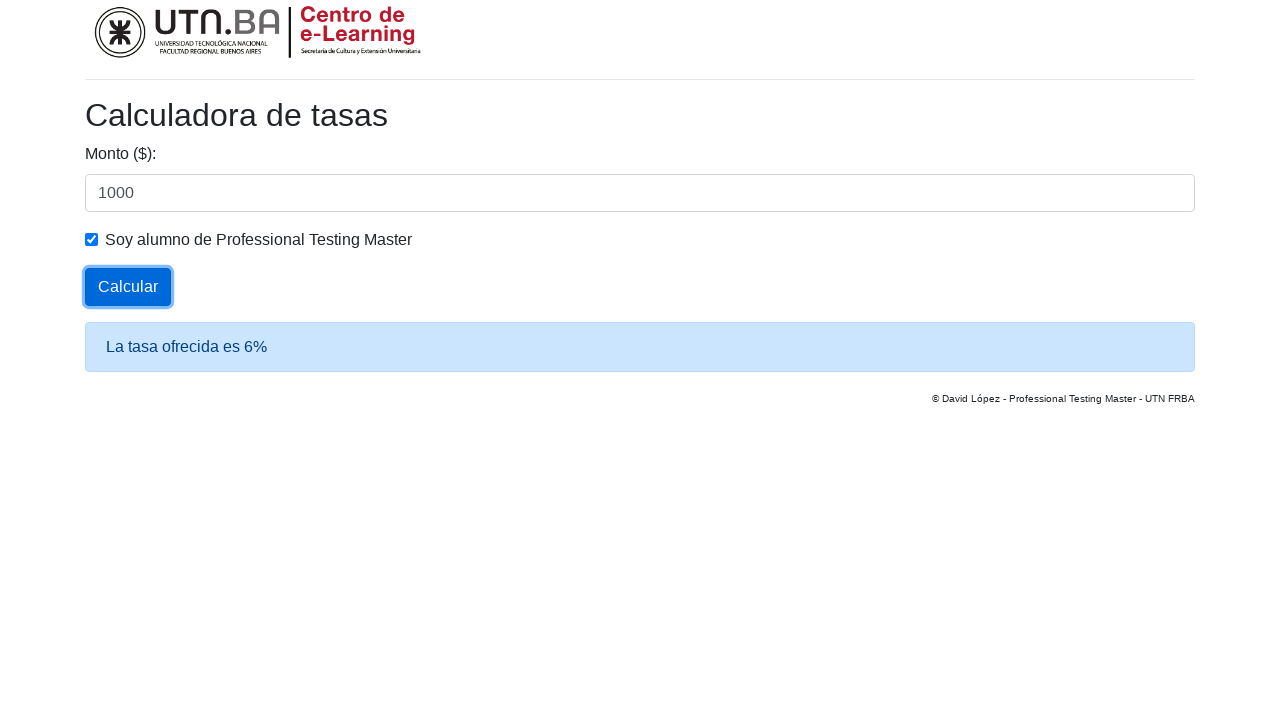

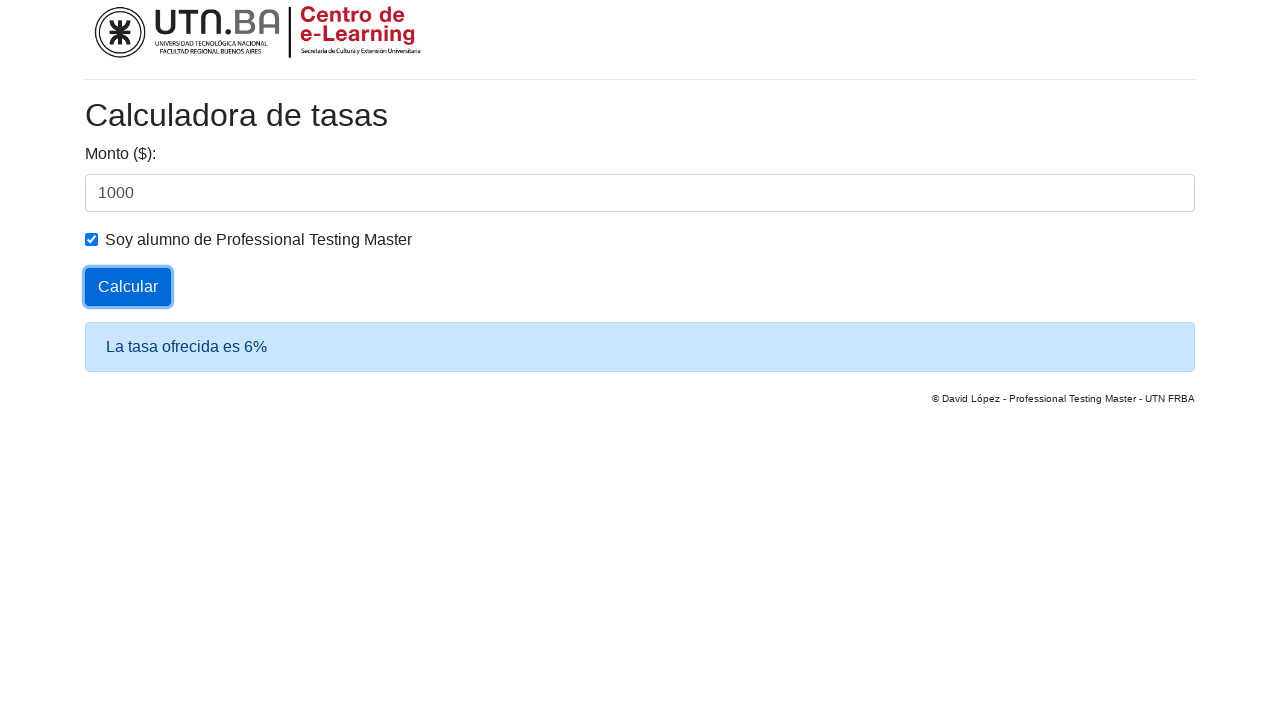